Tests remove element functionality by adding an element then removing it and verifying it's gone

Starting URL: http://the-internet.herokuapp.com/

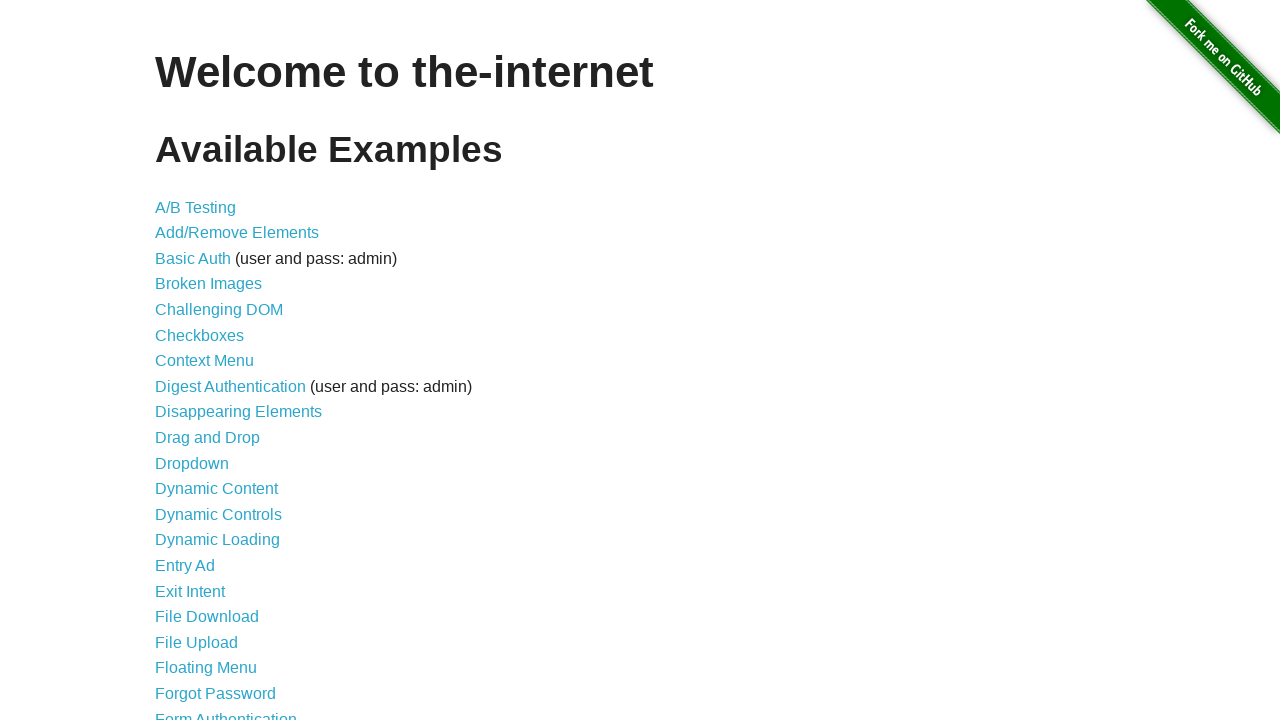

Navigated to The Internet homepage
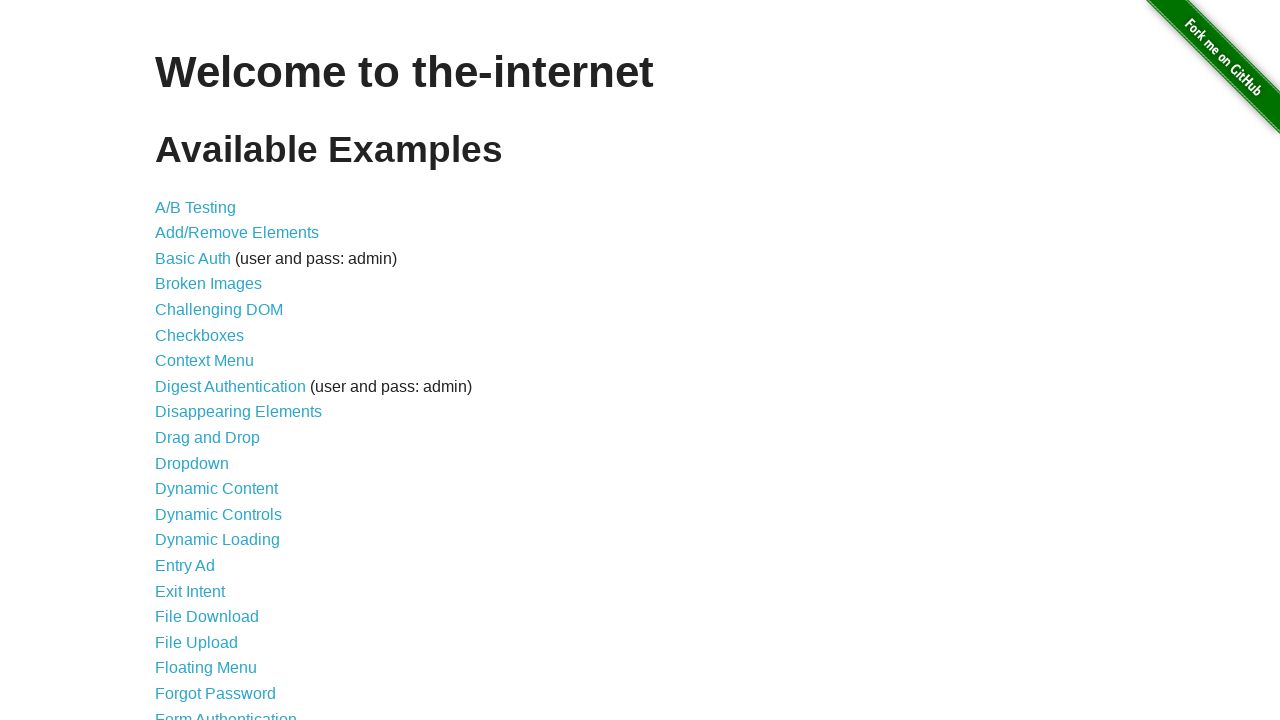

Clicked Add/Remove Elements link at (237, 233) on text=Add/Remove Elements
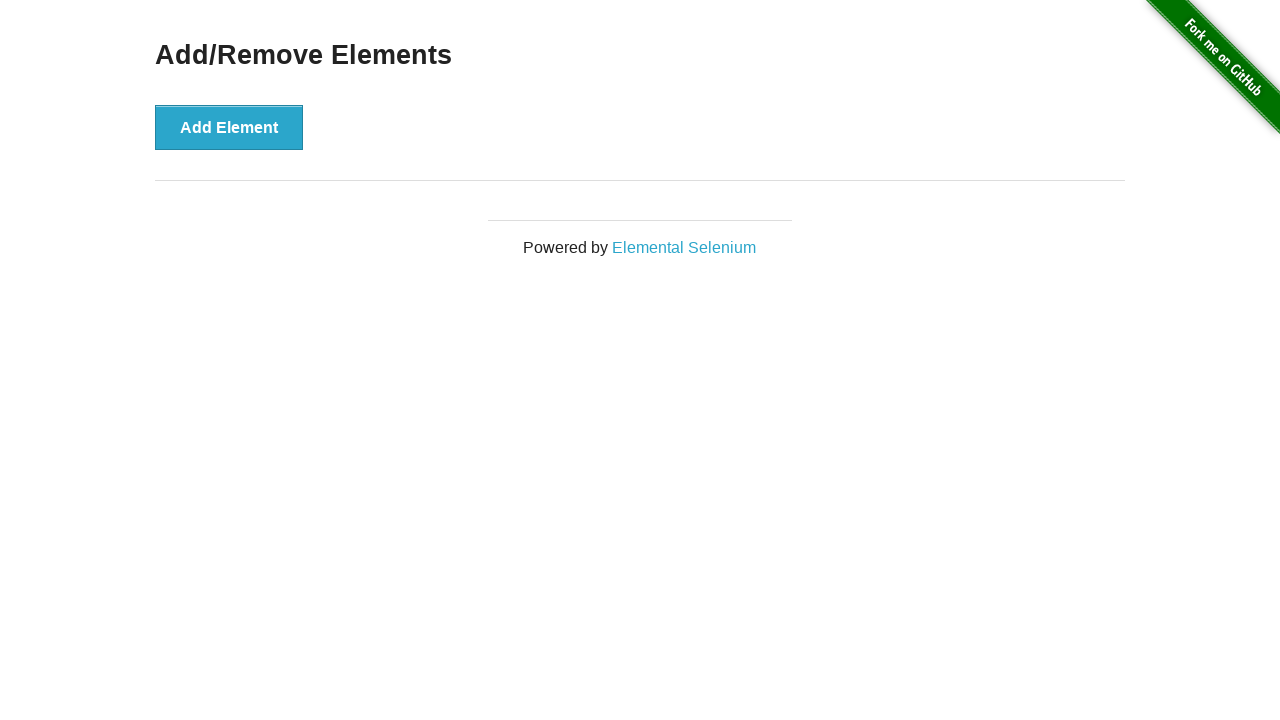

Clicked Add Element button to add an element at (229, 127) on div.example > button
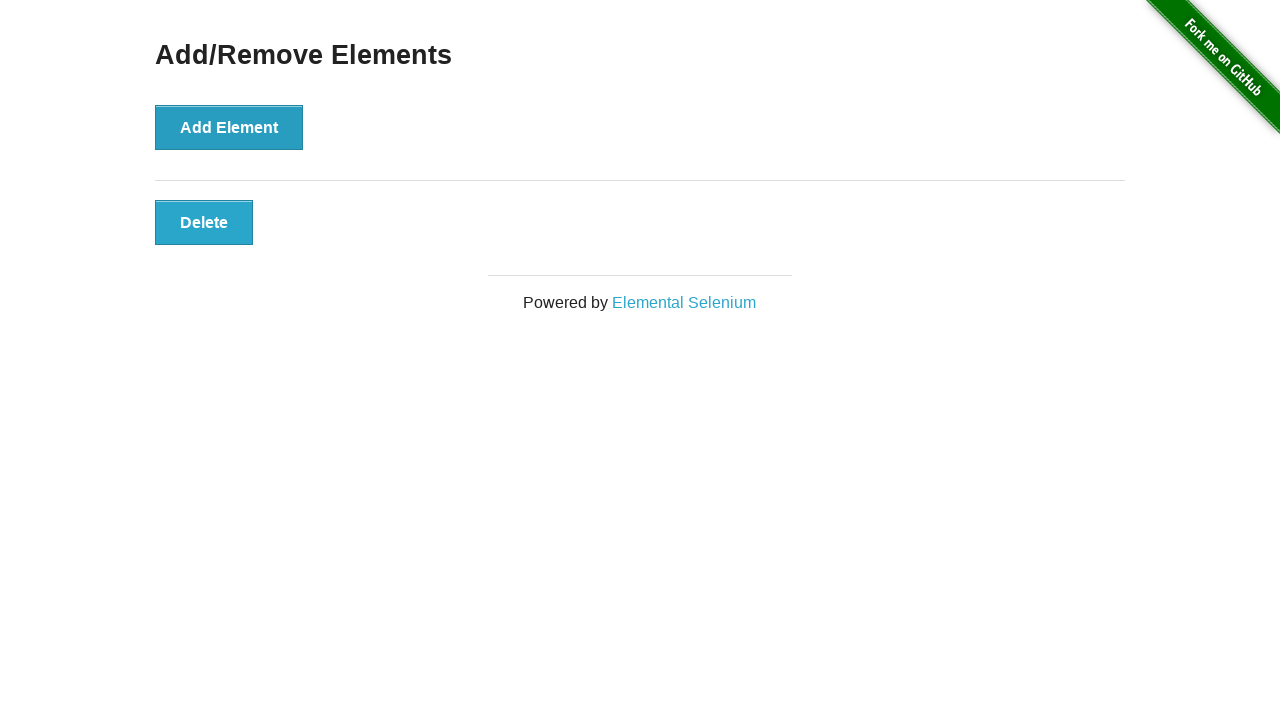

Located the Delete button for the first element
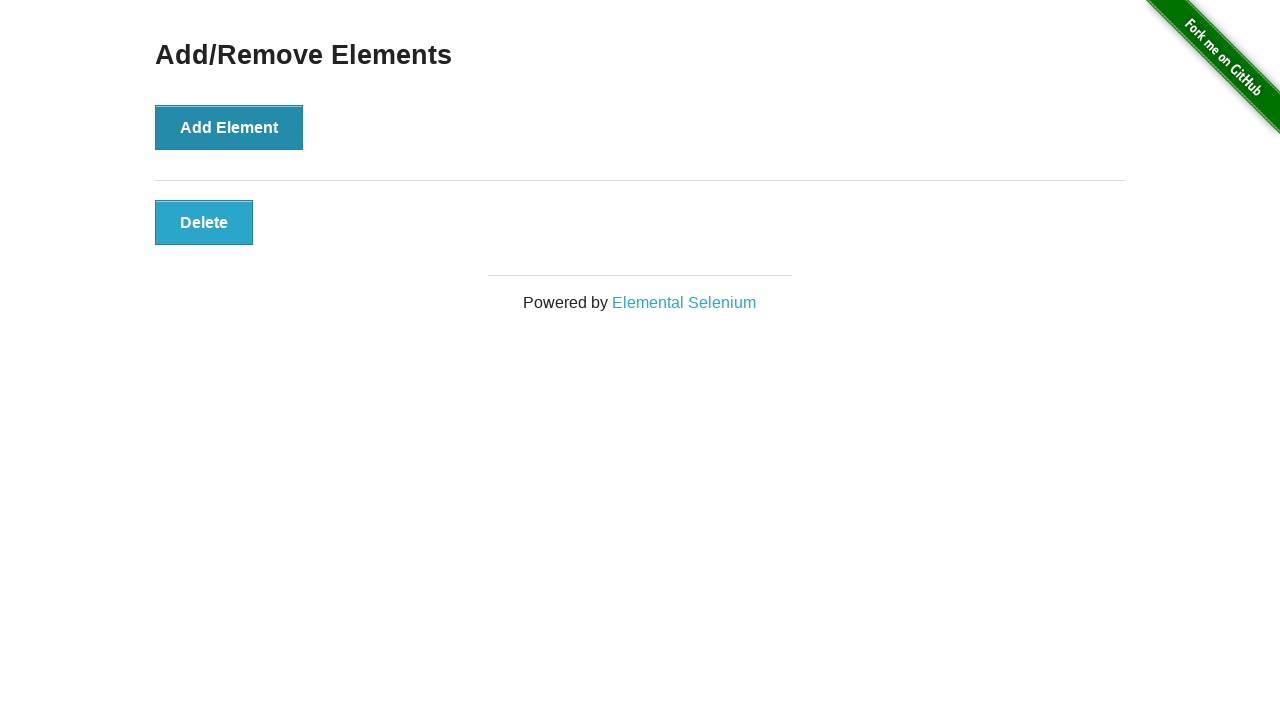

Clicked Delete button to remove the element at (204, 222) on xpath=//div[@id='elements']/button[1]
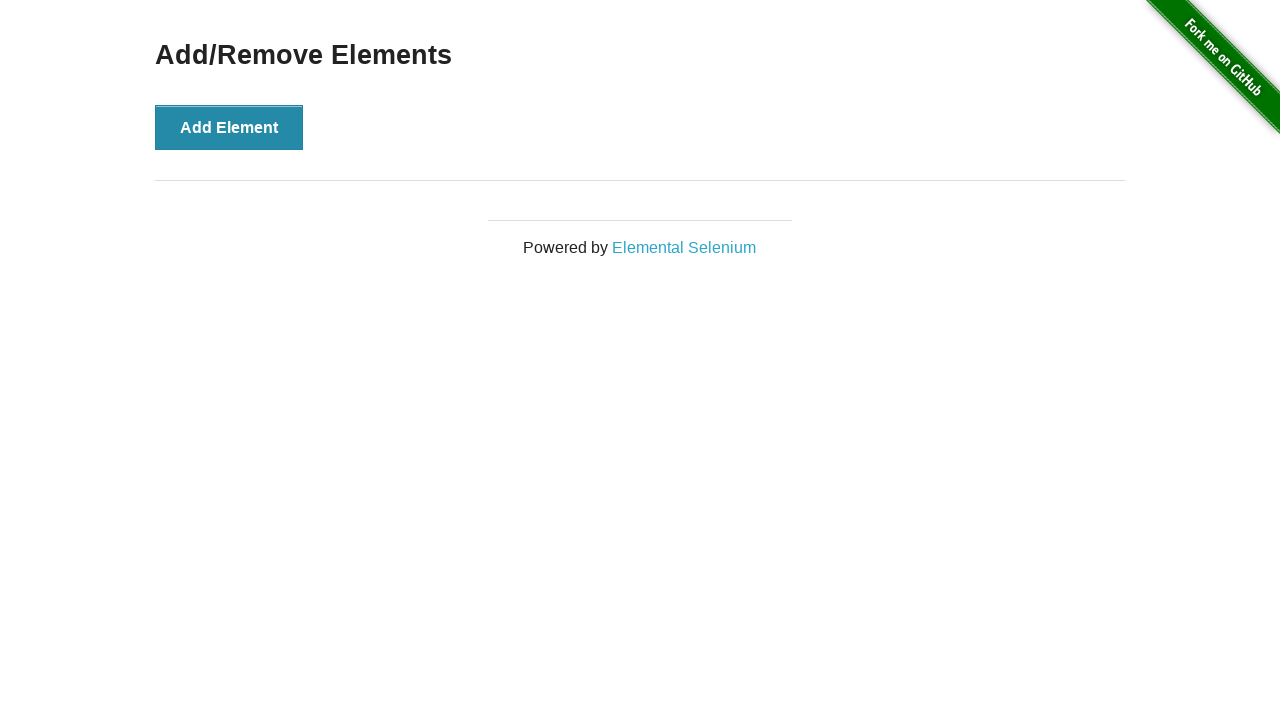

Located the elements container
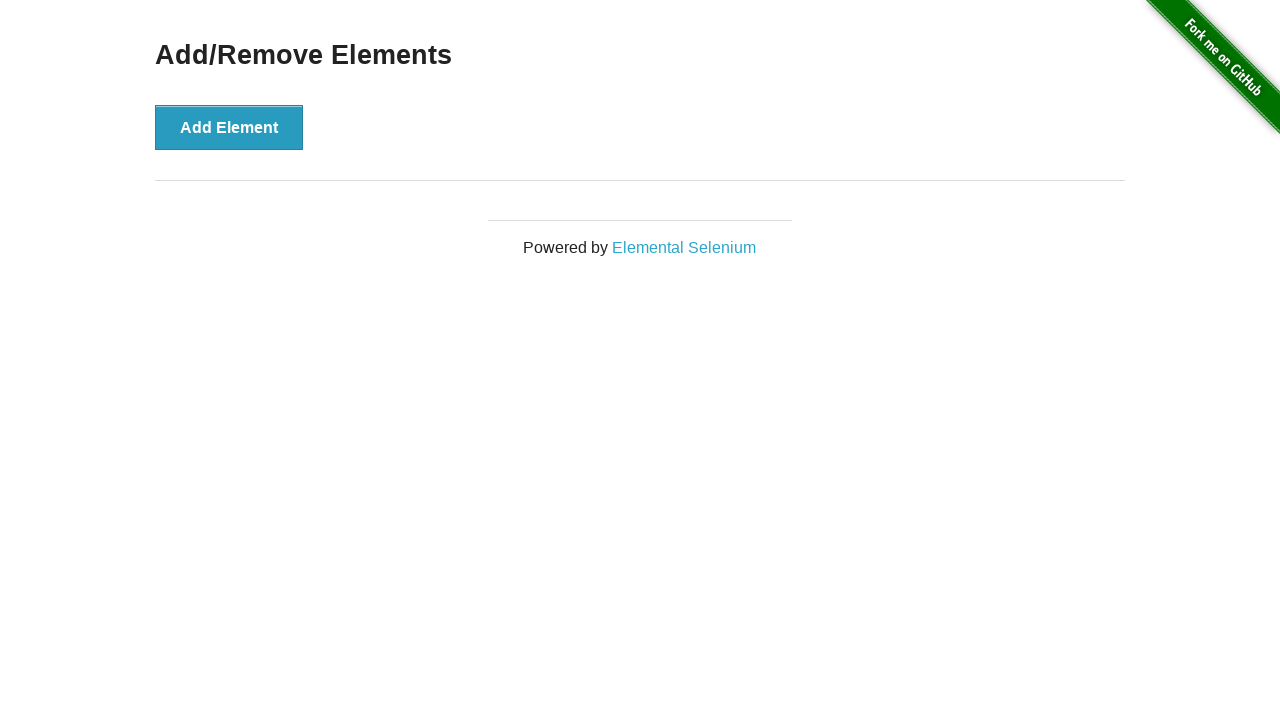

Located all buttons in the elements container
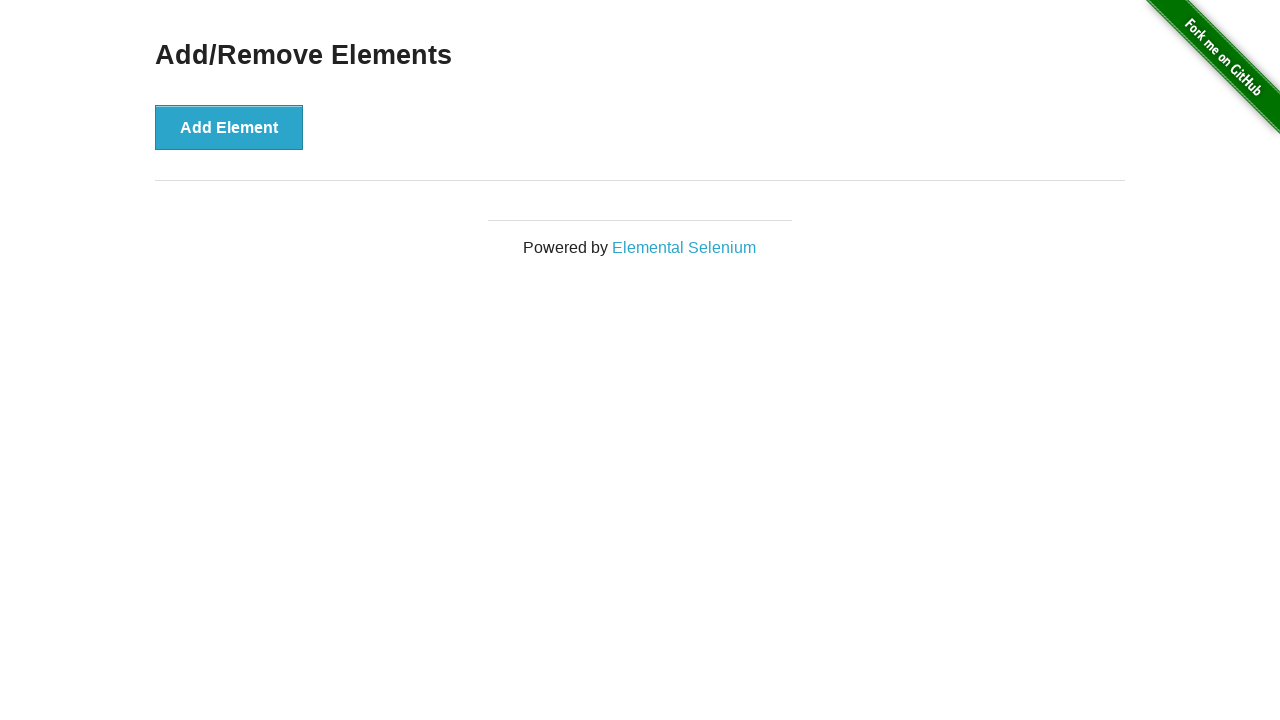

Verified that no buttons remain in the elements container - element successfully removed
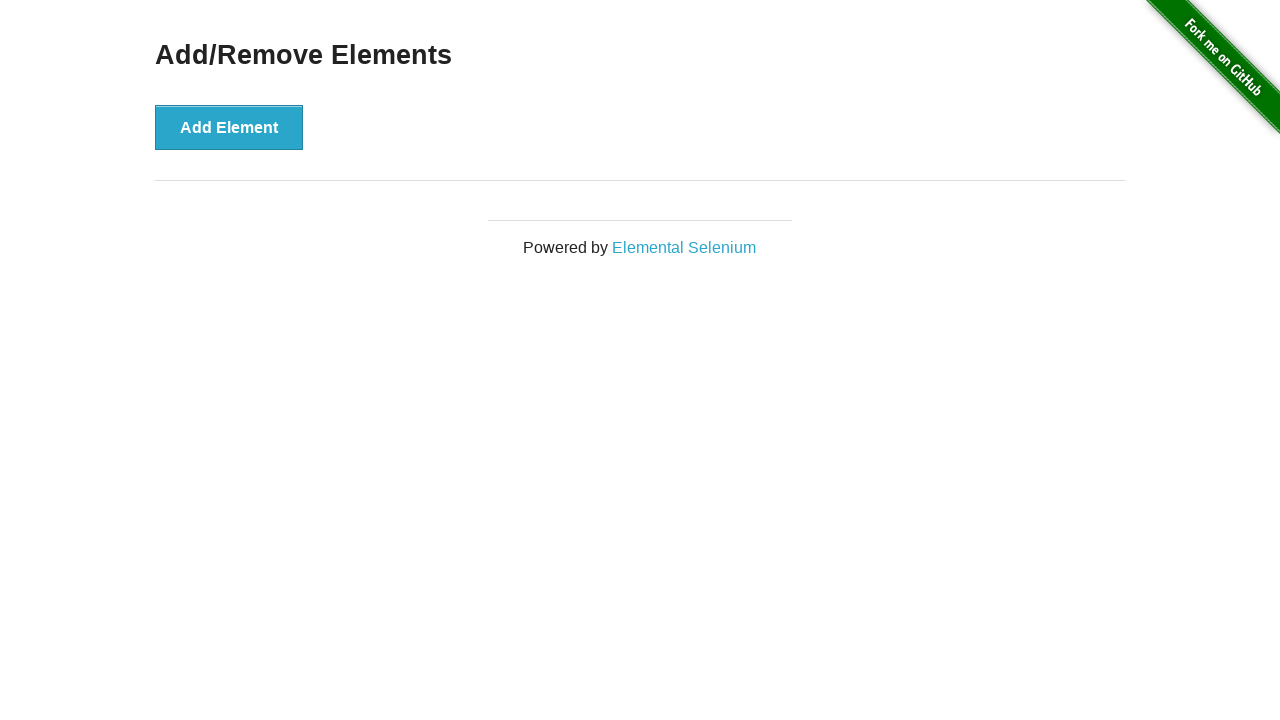

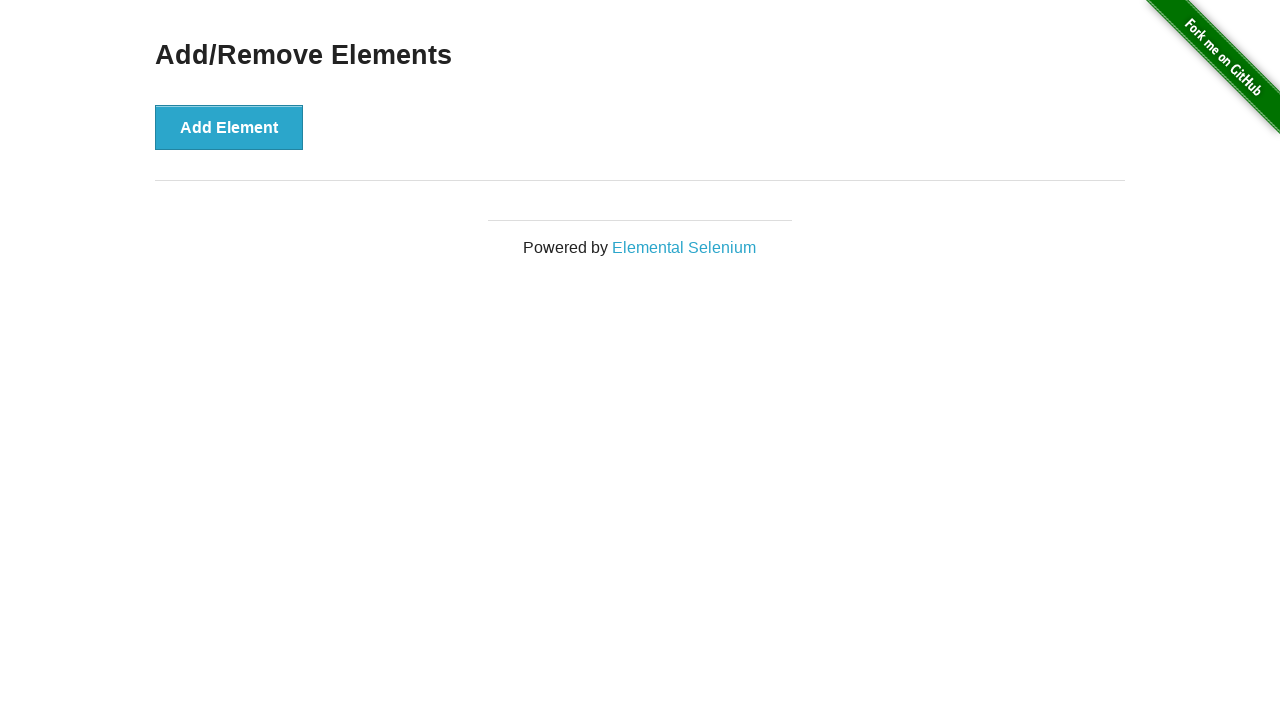